Tests adding and removing elements dynamically by clicking "Add Element" button twice, verifying two delete buttons appear, then clicking one delete button and verifying only one remains

Starting URL: https://the-internet.herokuapp.com/add_remove_elements/

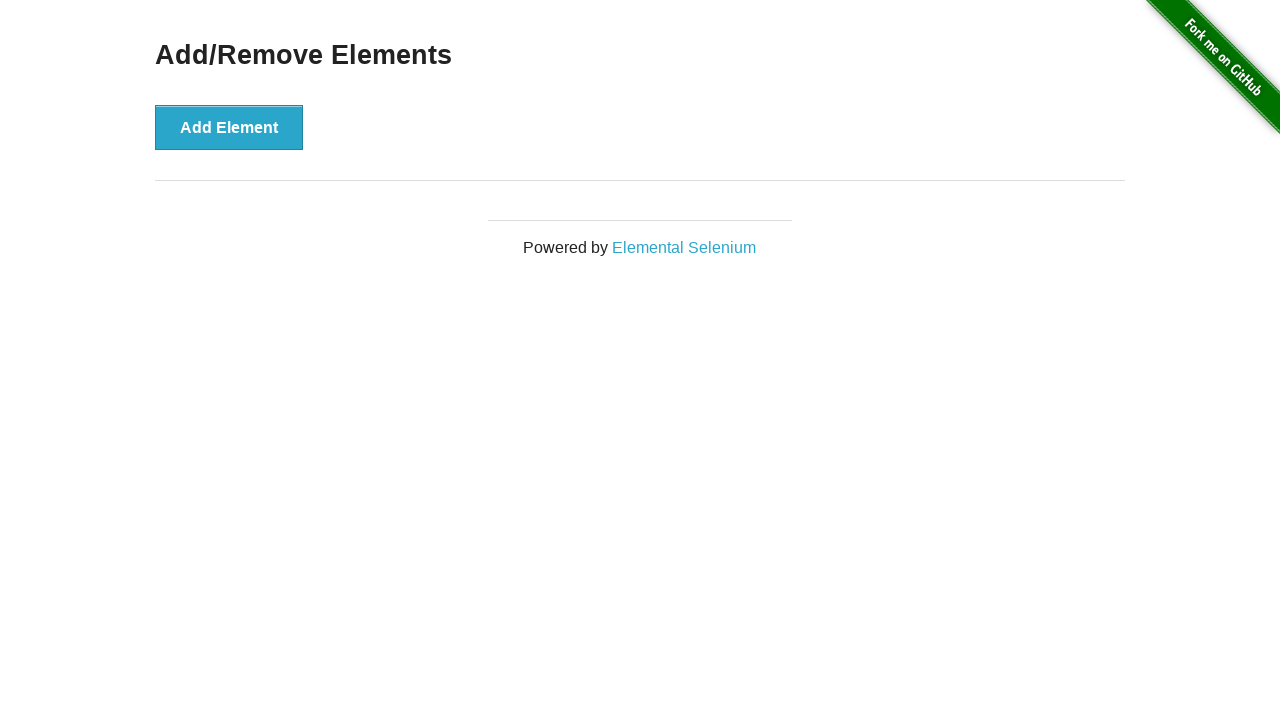

Navigated to Add/Remove Elements page
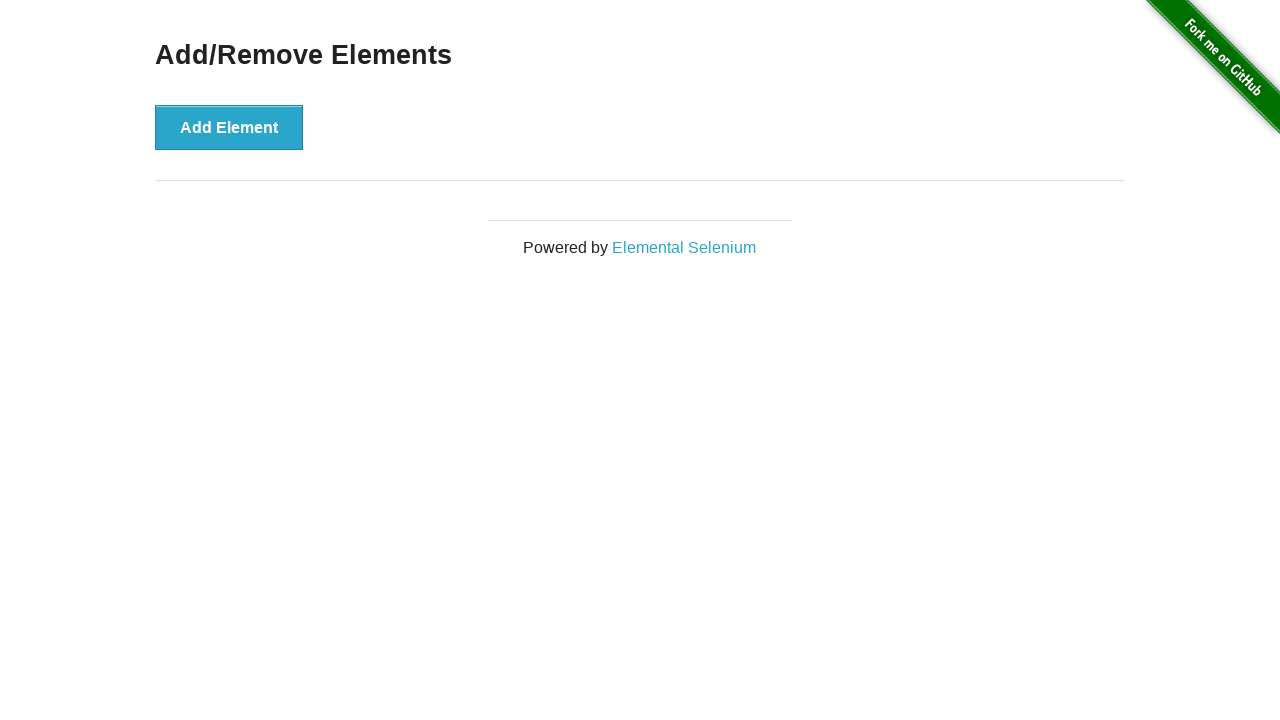

Clicked Add Element button first time at (229, 127) on xpath=//button[text()='Add Element']
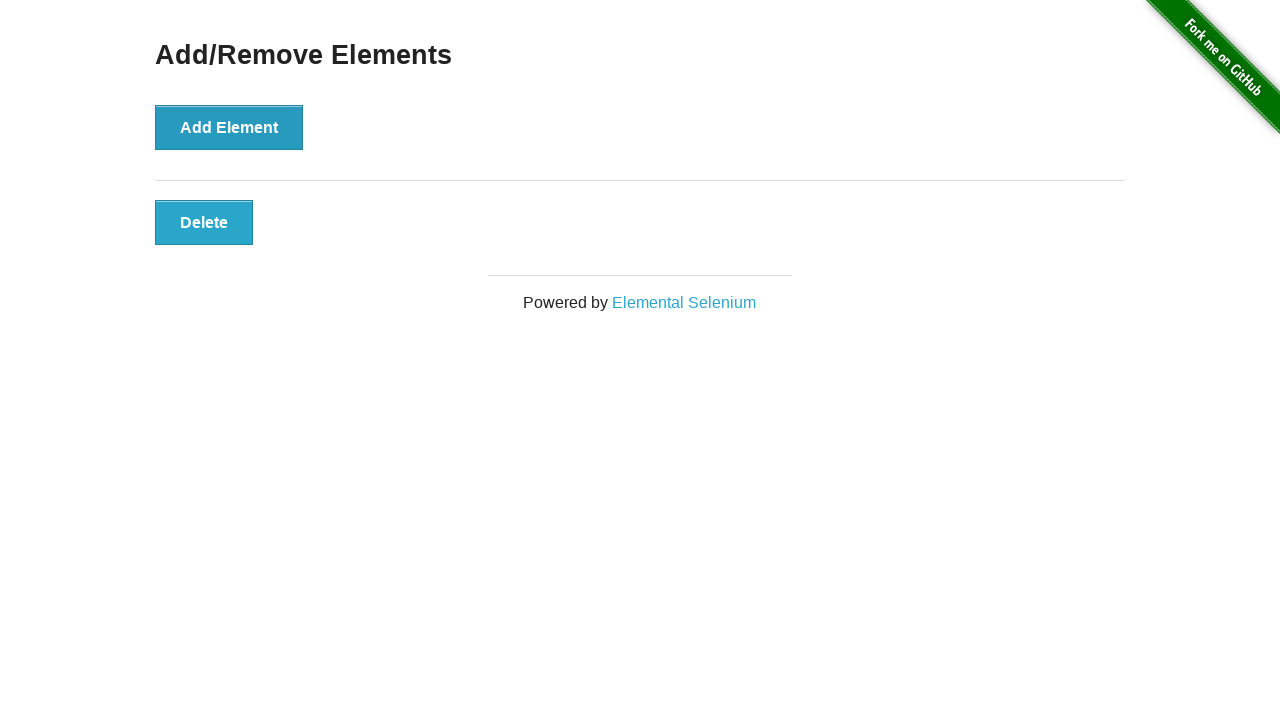

Clicked Add Element button second time at (229, 127) on xpath=//button[text()='Add Element']
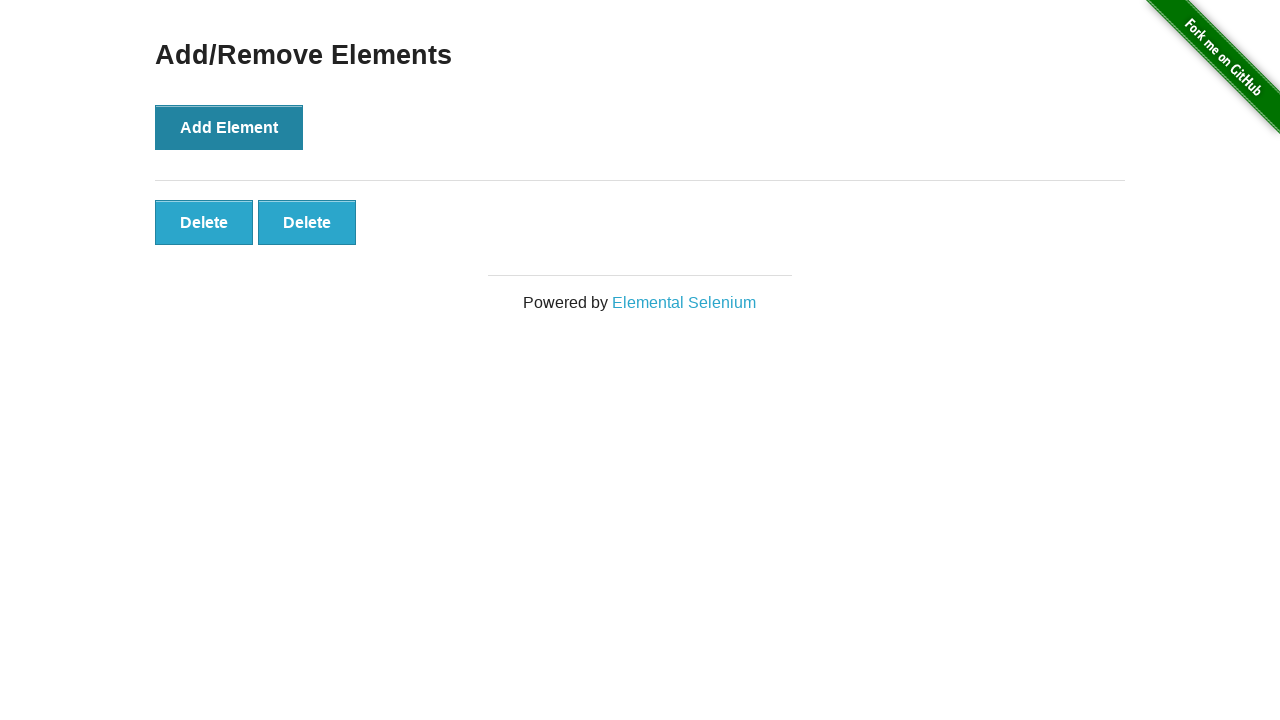

Verified two delete buttons are present
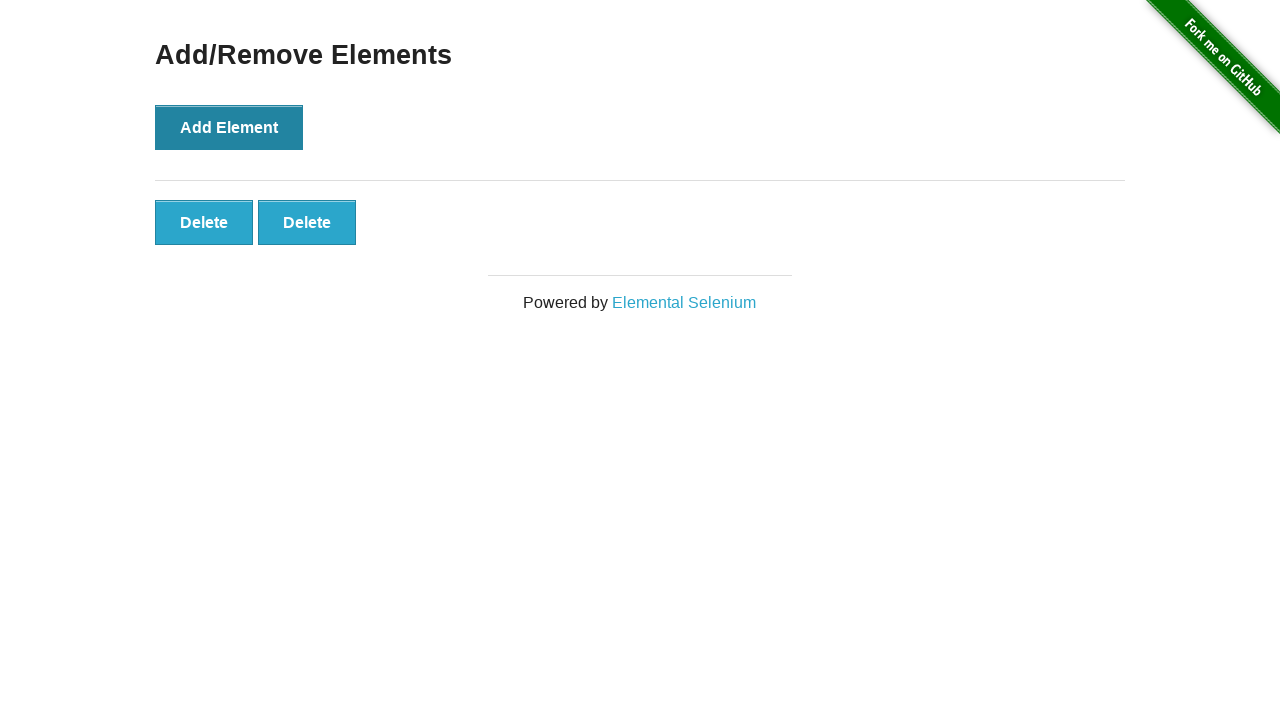

Clicked first delete button to remove an element at (204, 222) on xpath=//button[text()='Delete']
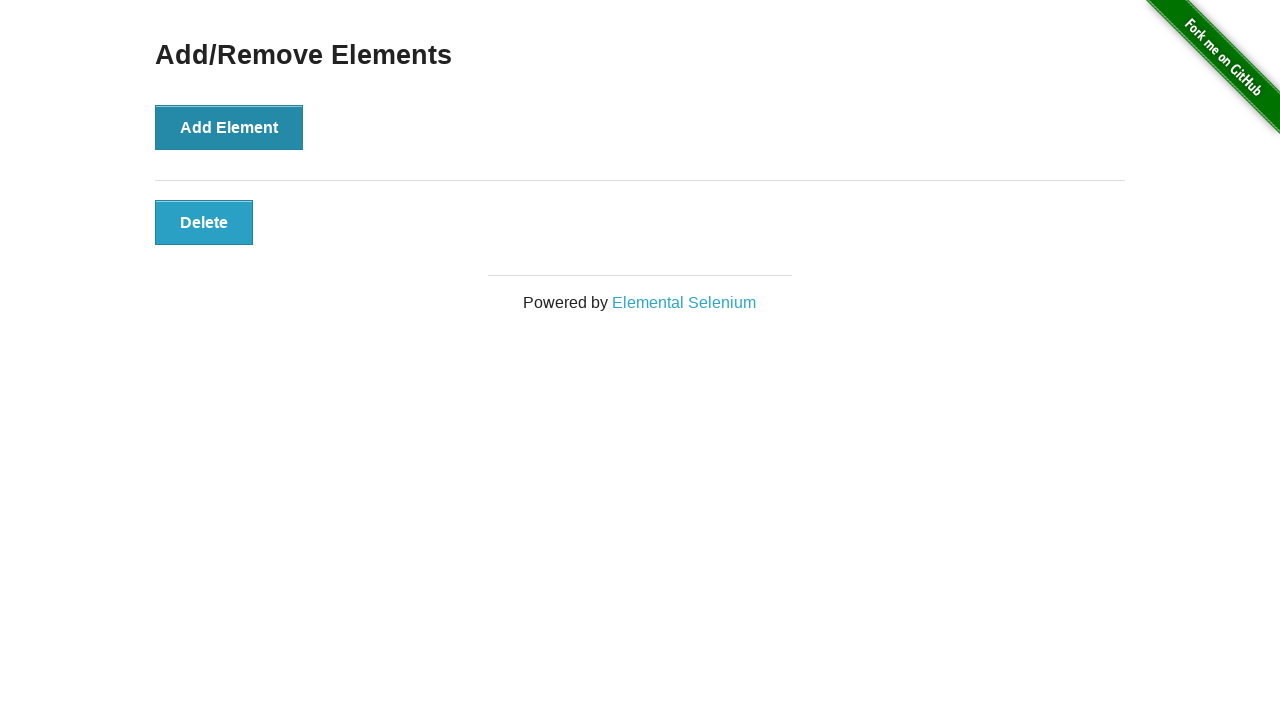

Verified only one delete button remains
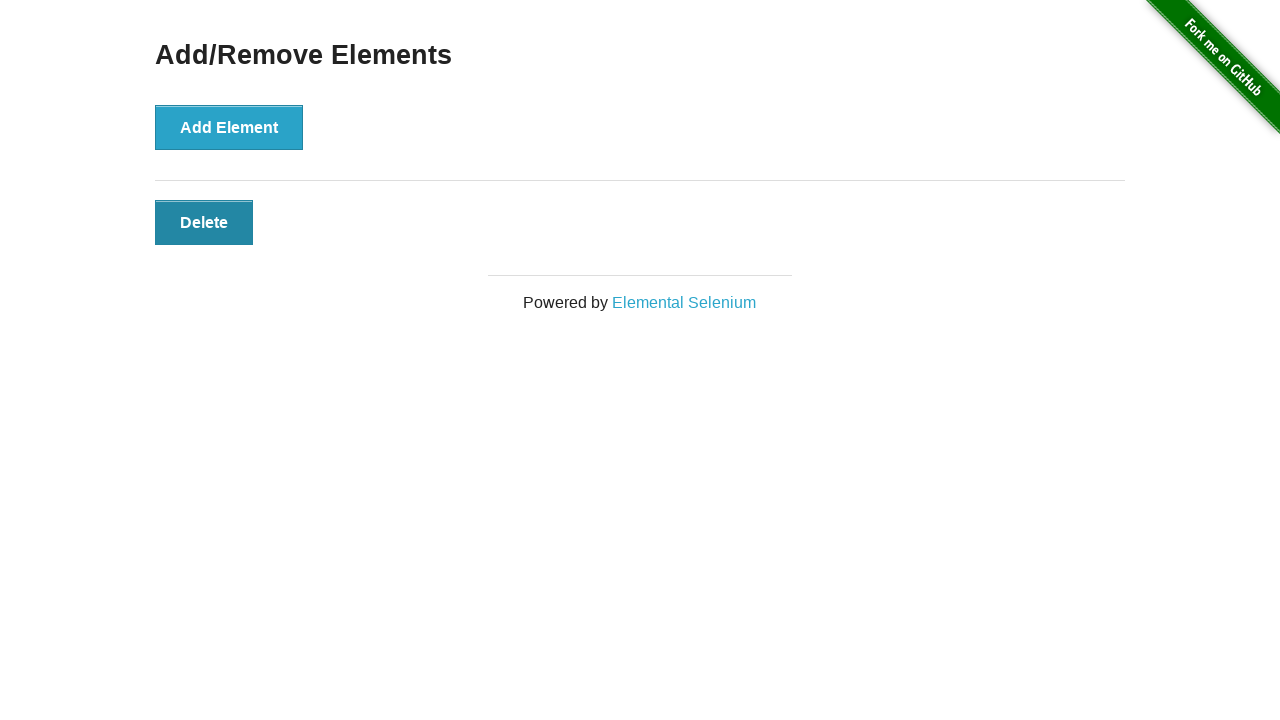

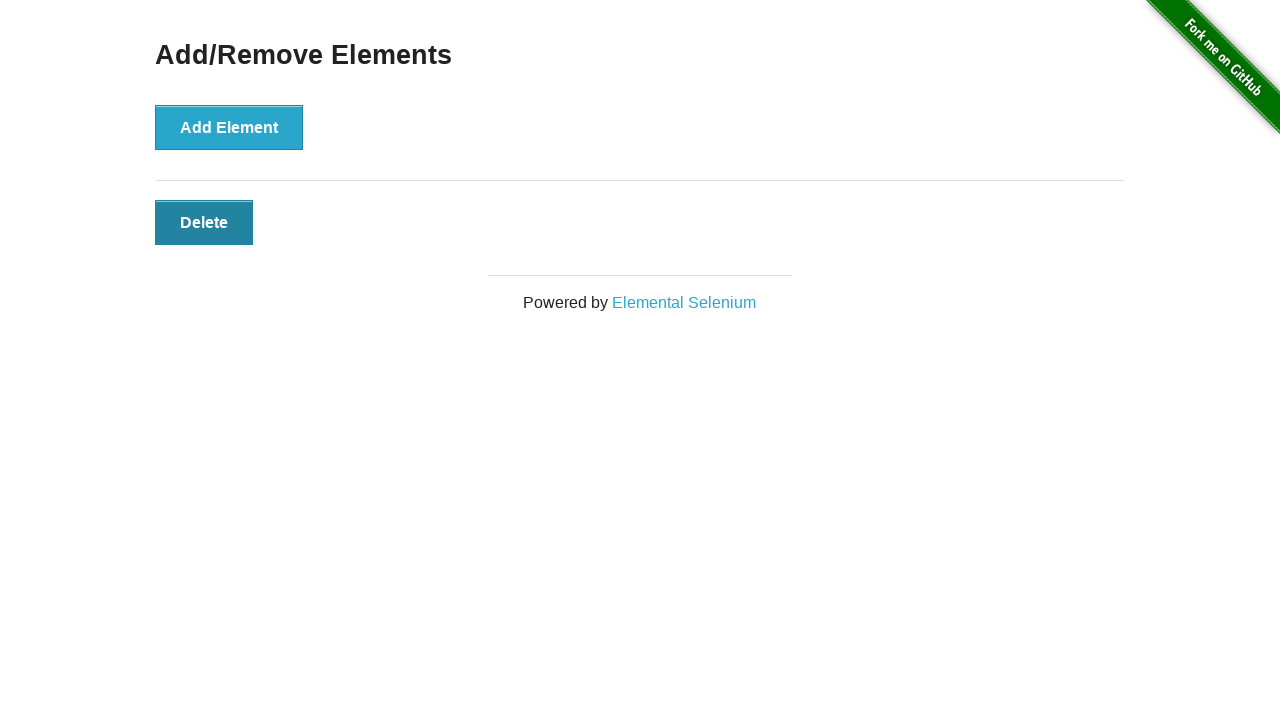